Tests multiple window handling by clicking a link that opens a new window, switching to the child window, and verifying content is accessible in the new window.

Starting URL: https://omayo.blogspot.com/2013/05/page-one.html

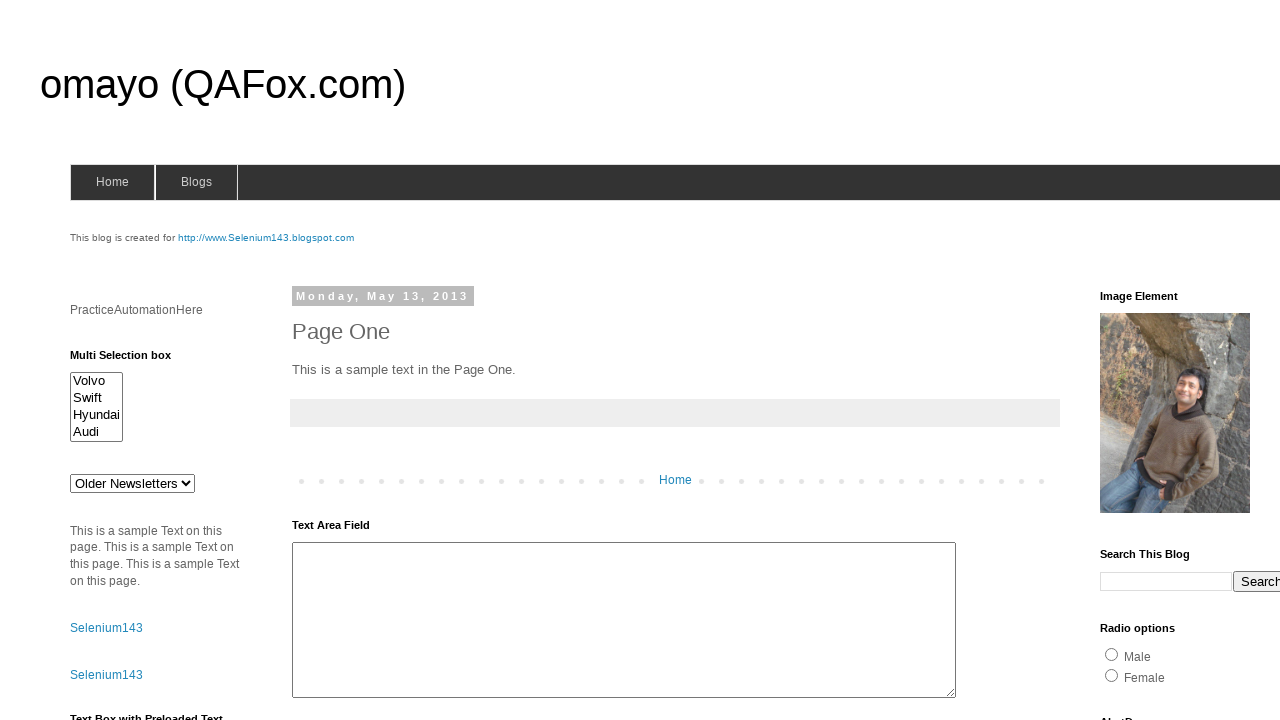

Clicked link to open new window at (132, 360) on #HTML37 > div.widget-content > p > a
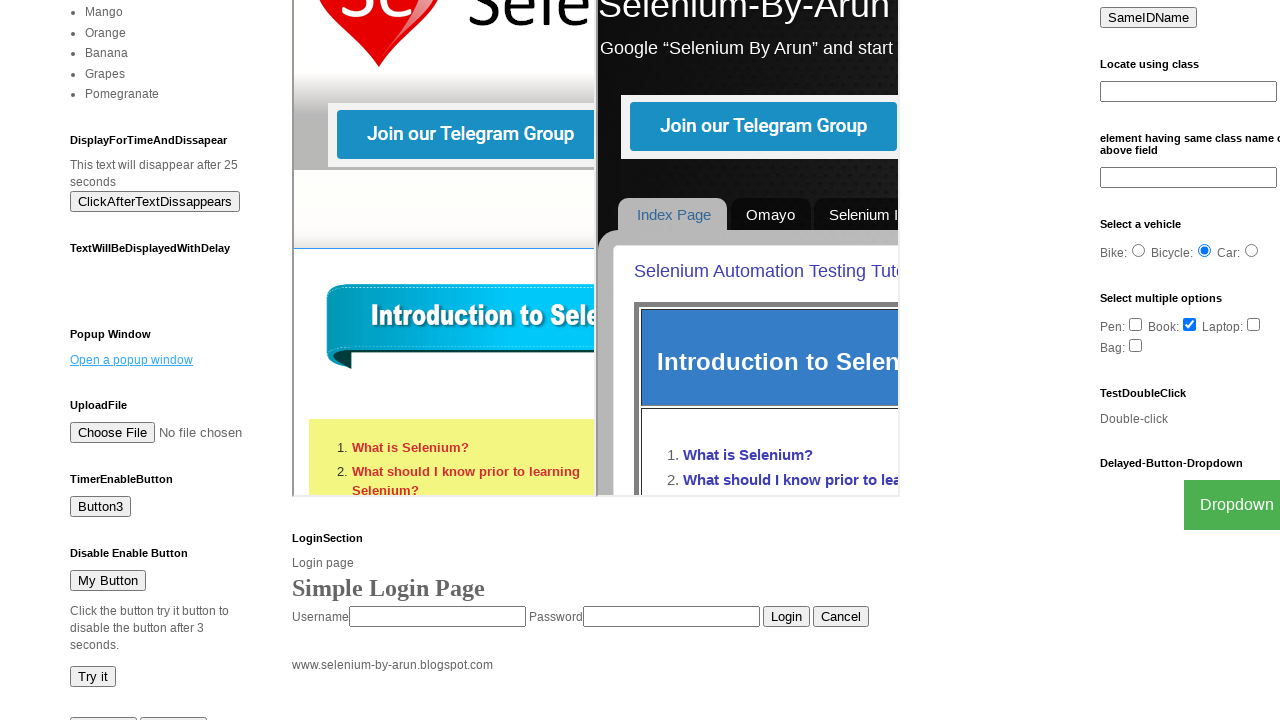

Captured new child window
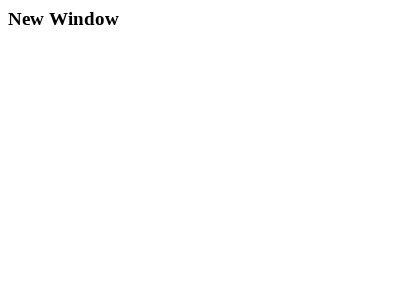

Child window page load completed
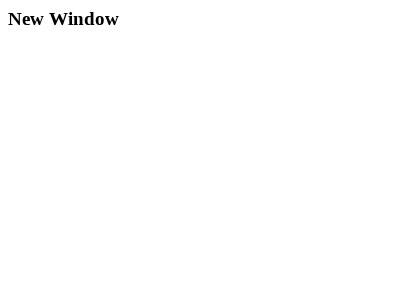

Retrieved heading text from child window: 'New Window'
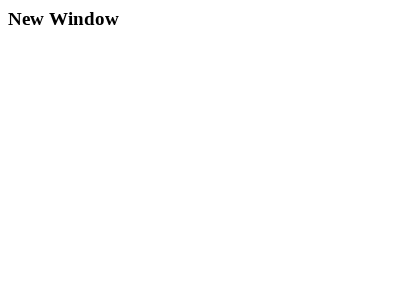

Closed child window
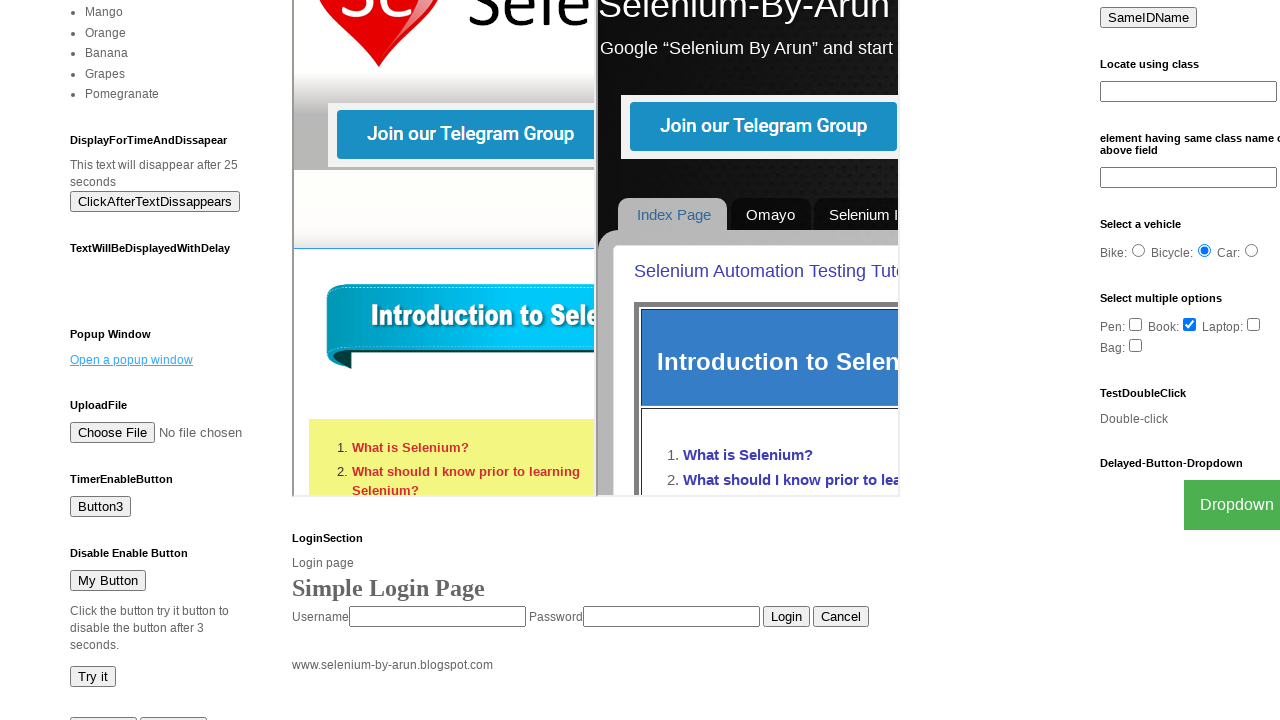

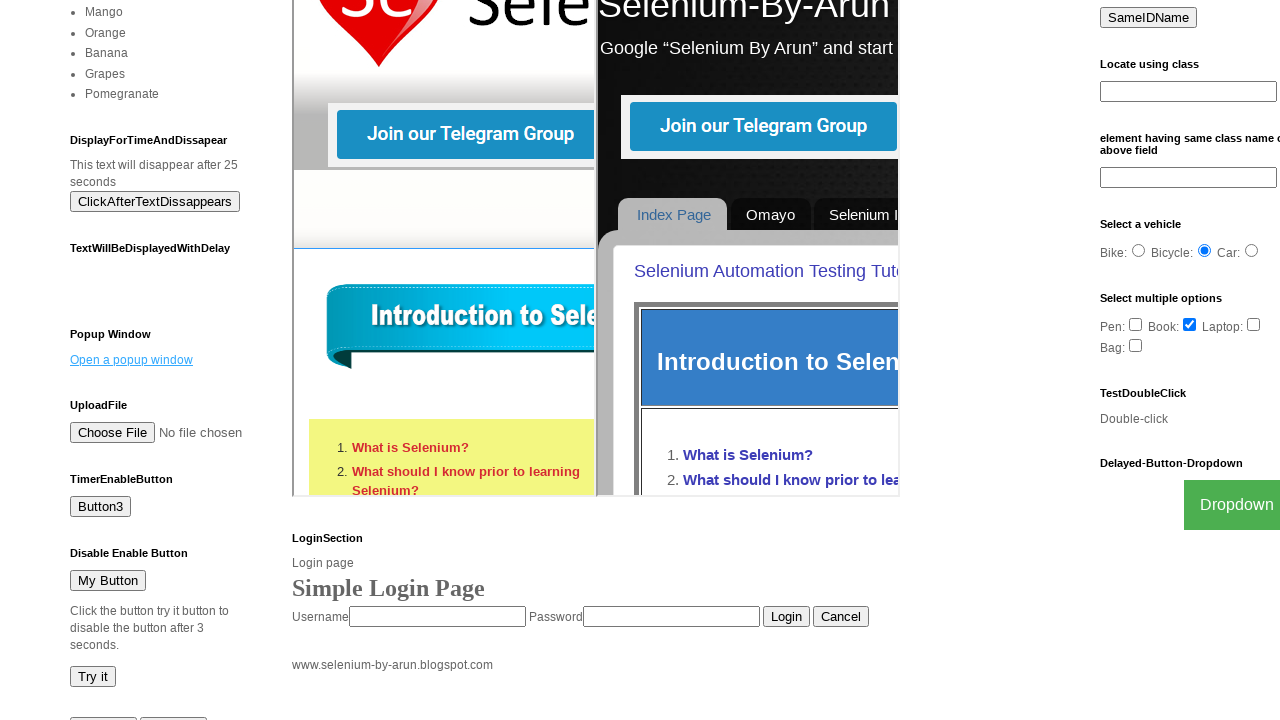